Navigates to Demo Tables page and verifies that an employee with username 'kkanani' exists in the table

Starting URL: http://automationbykrishna.com/#

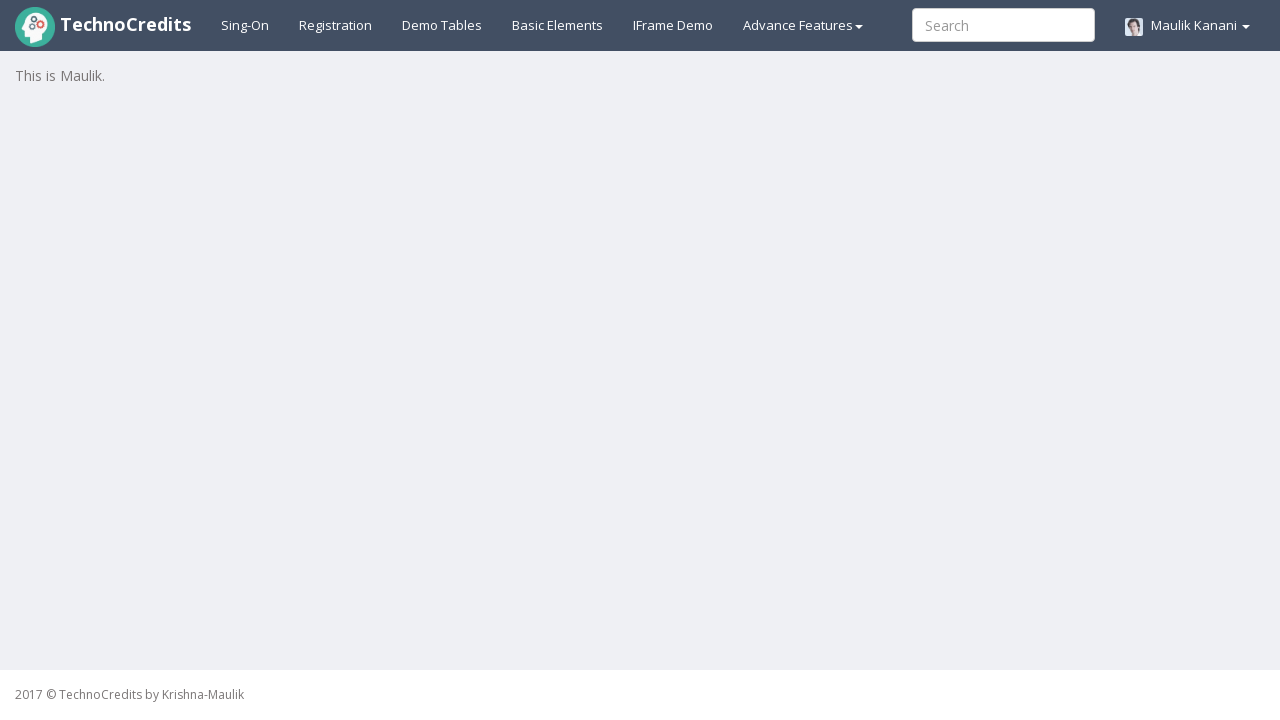

Clicked on Demo Tables link at (442, 25) on text=Demo Tables
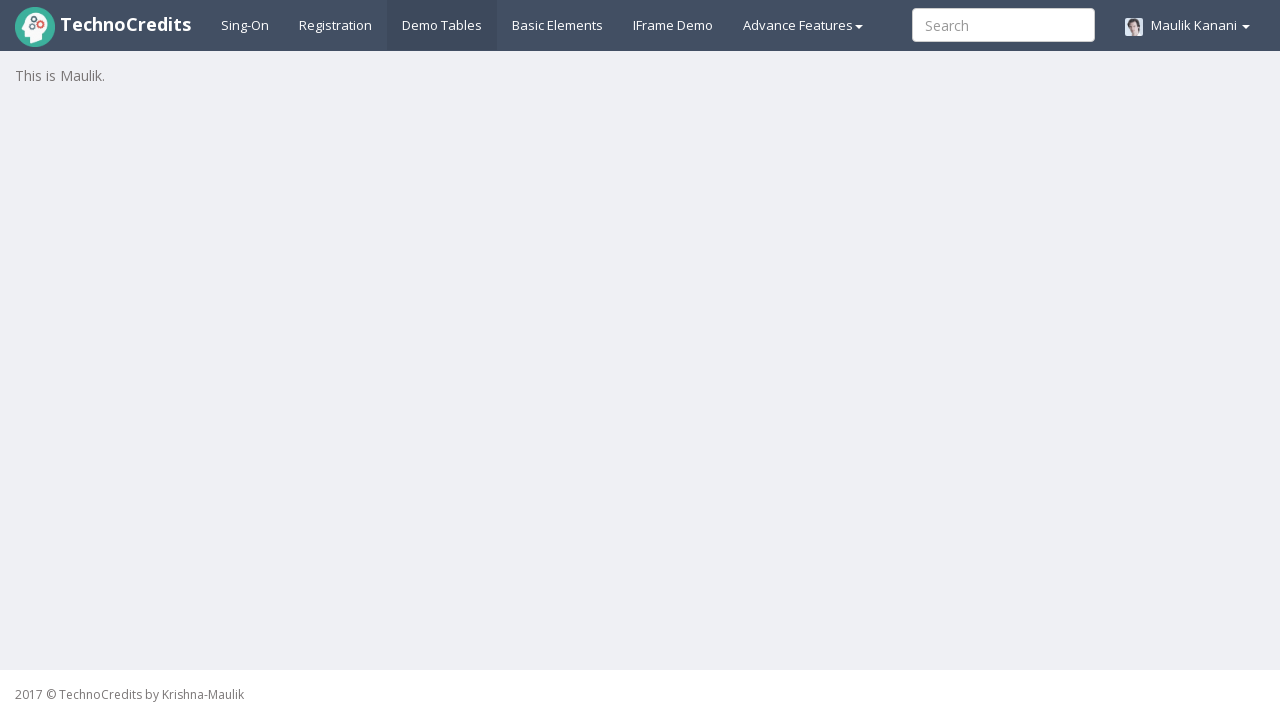

Table with id 'table1' loaded
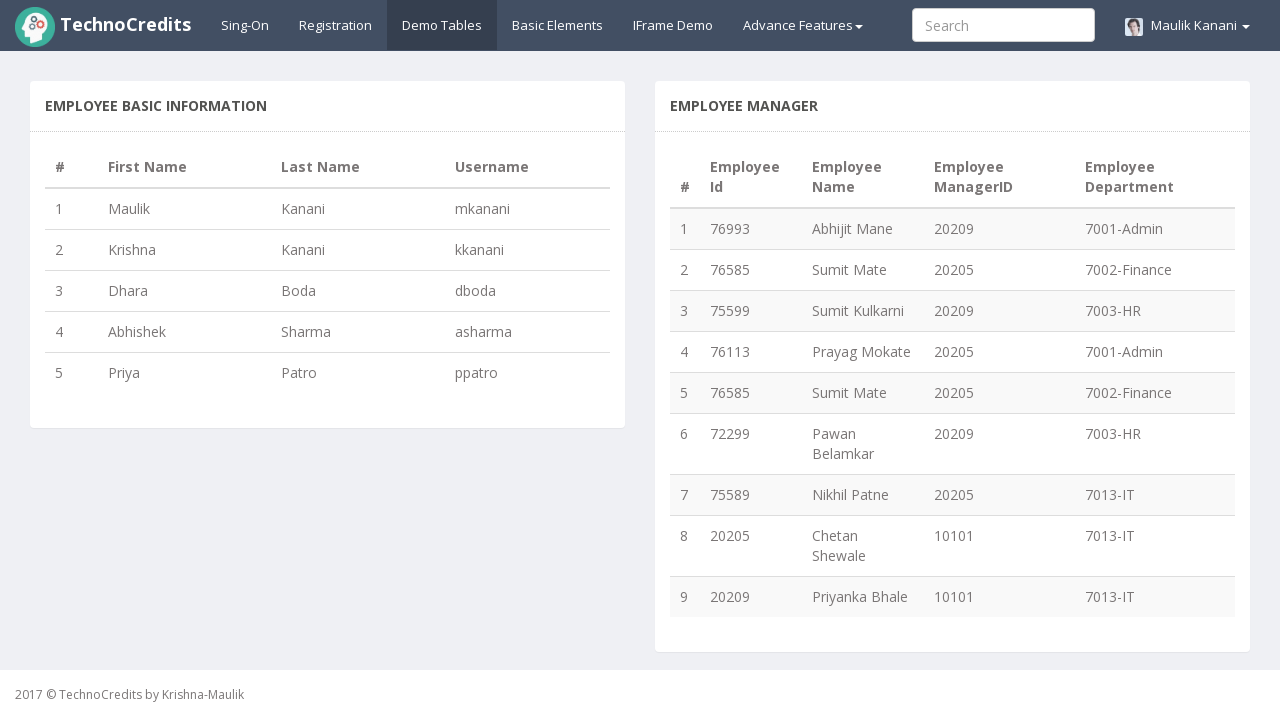

Located username cell for 'kkanani' in table
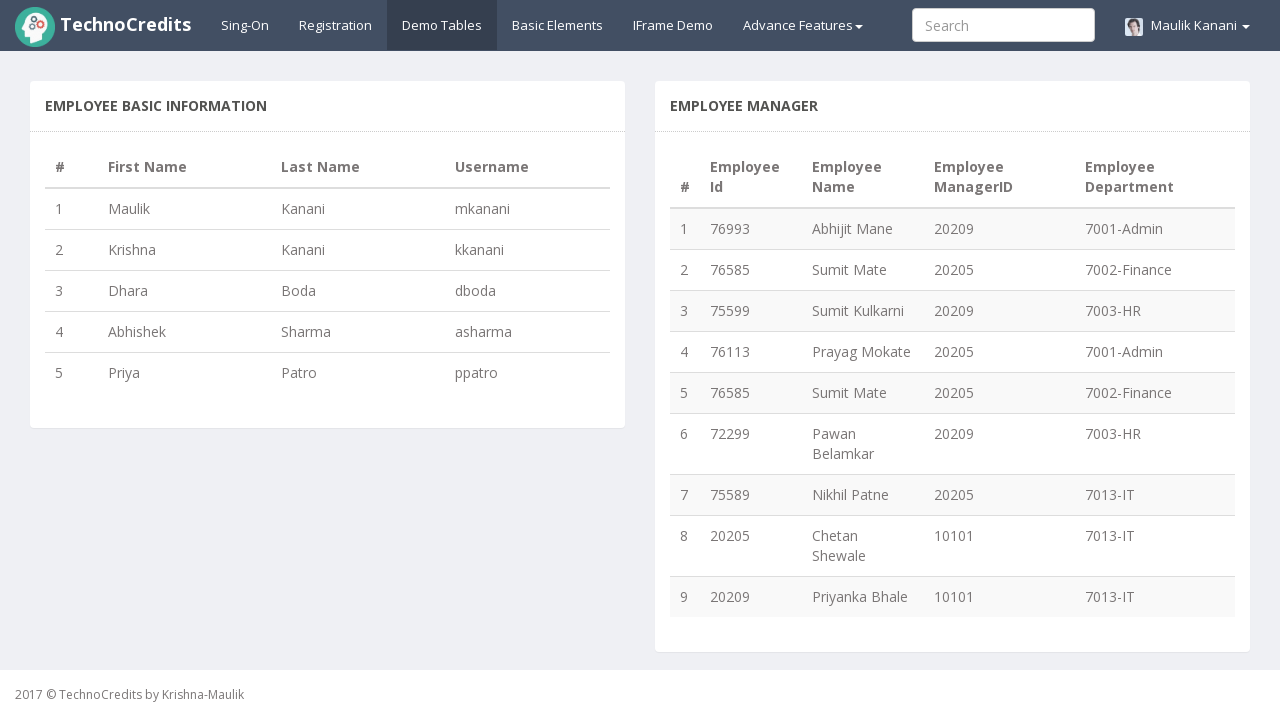

Verified that username 'kkanani' exists in the table
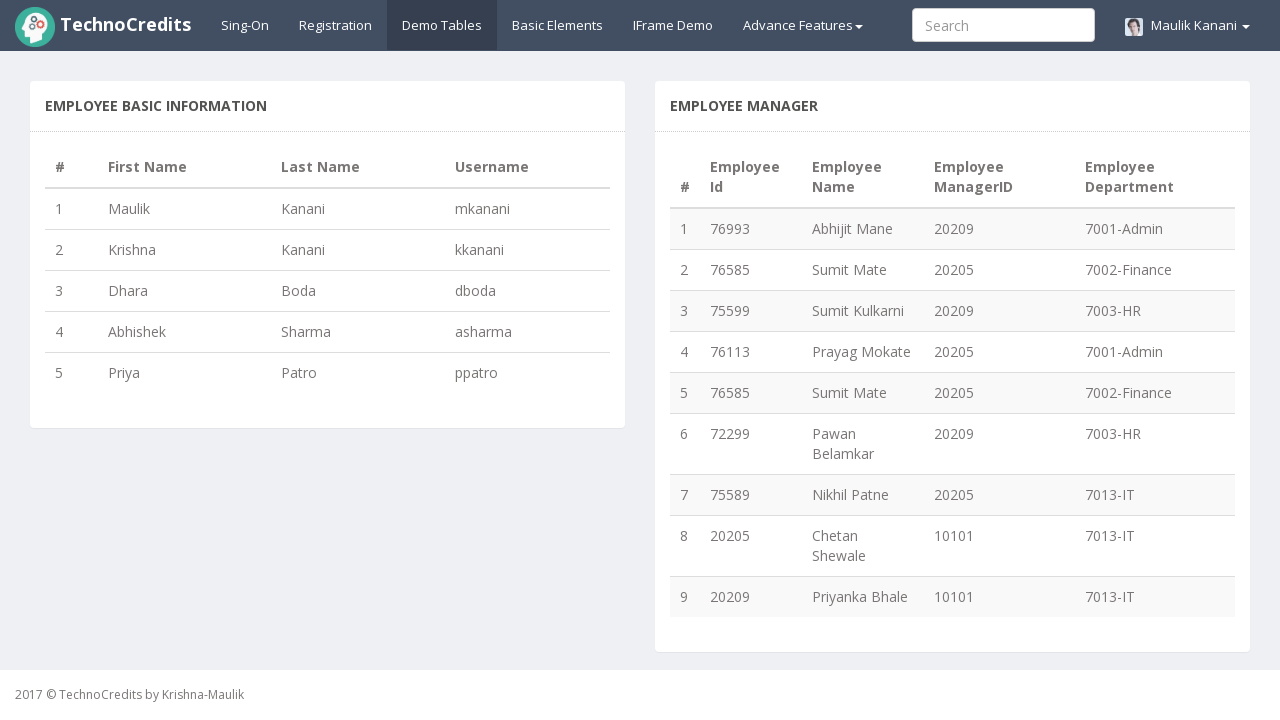

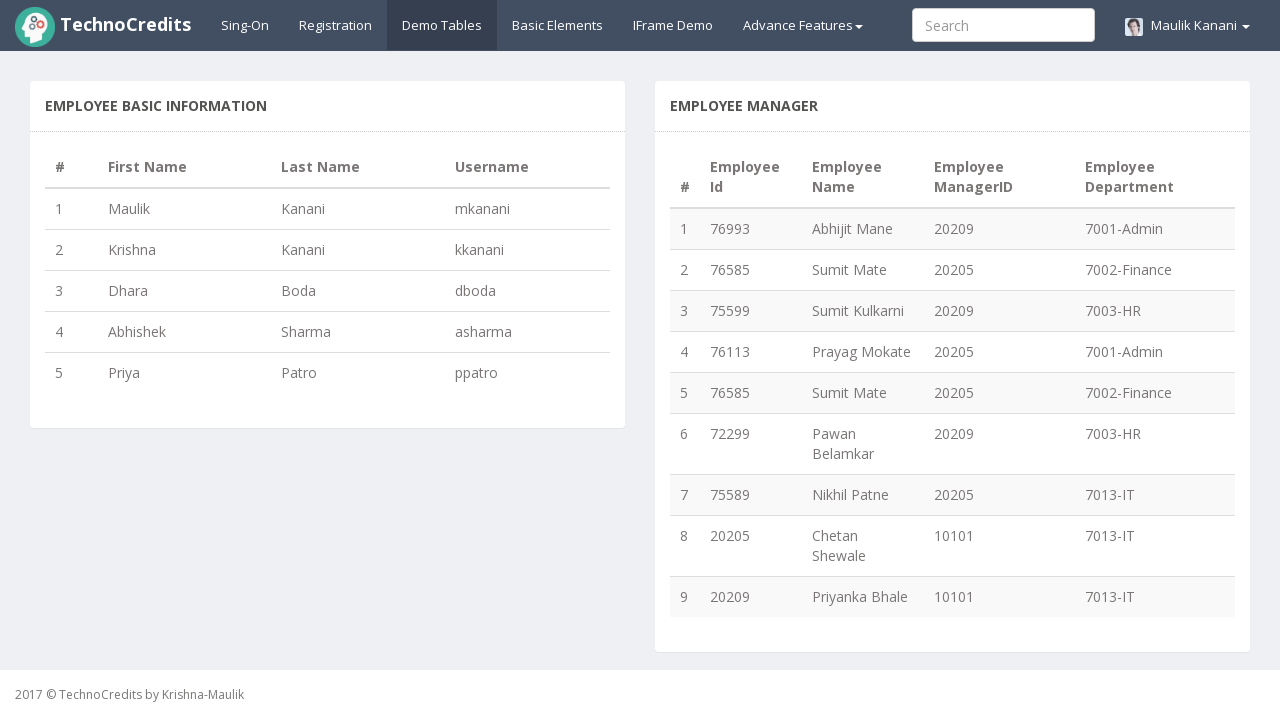